Tests non-revert draggable functionality - element should stay at new position after drop

Starting URL: https://demoqa.com/elements

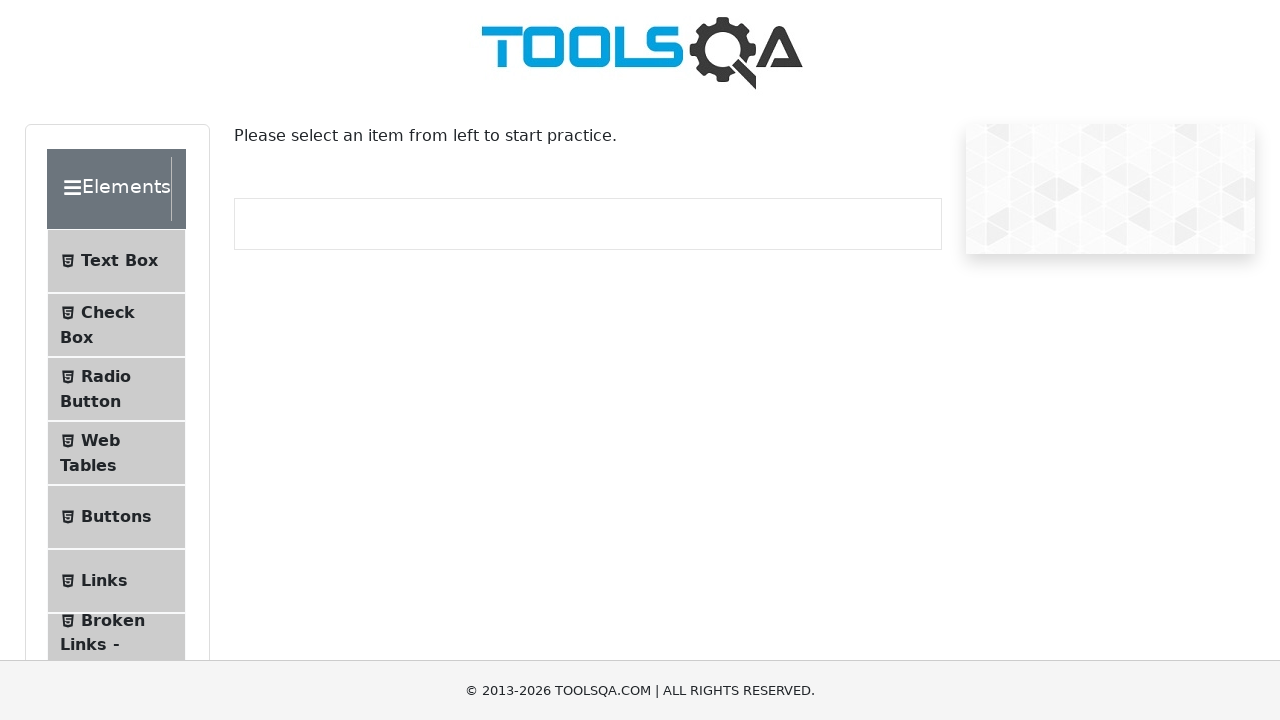

Clicked on Interactions menu at (121, 475) on internal:text="Interactions"i
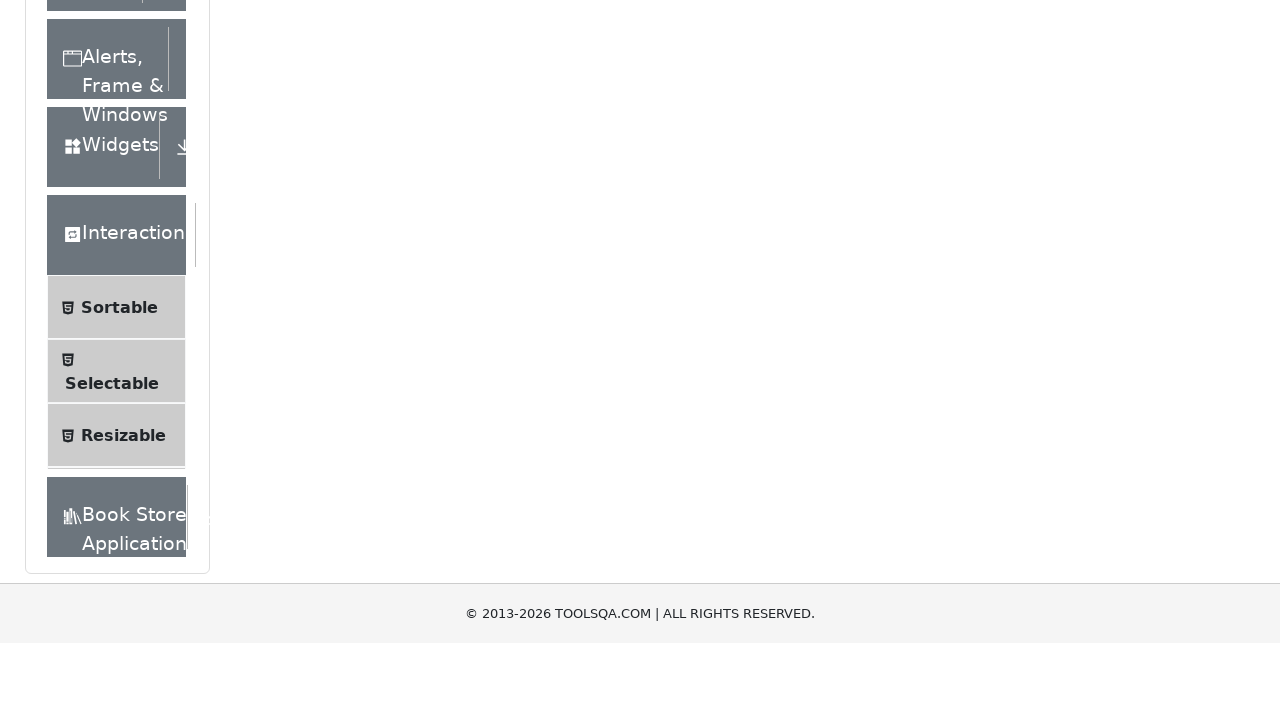

Clicked on Droppable submenu at (127, 576) on internal:text="Droppable"i
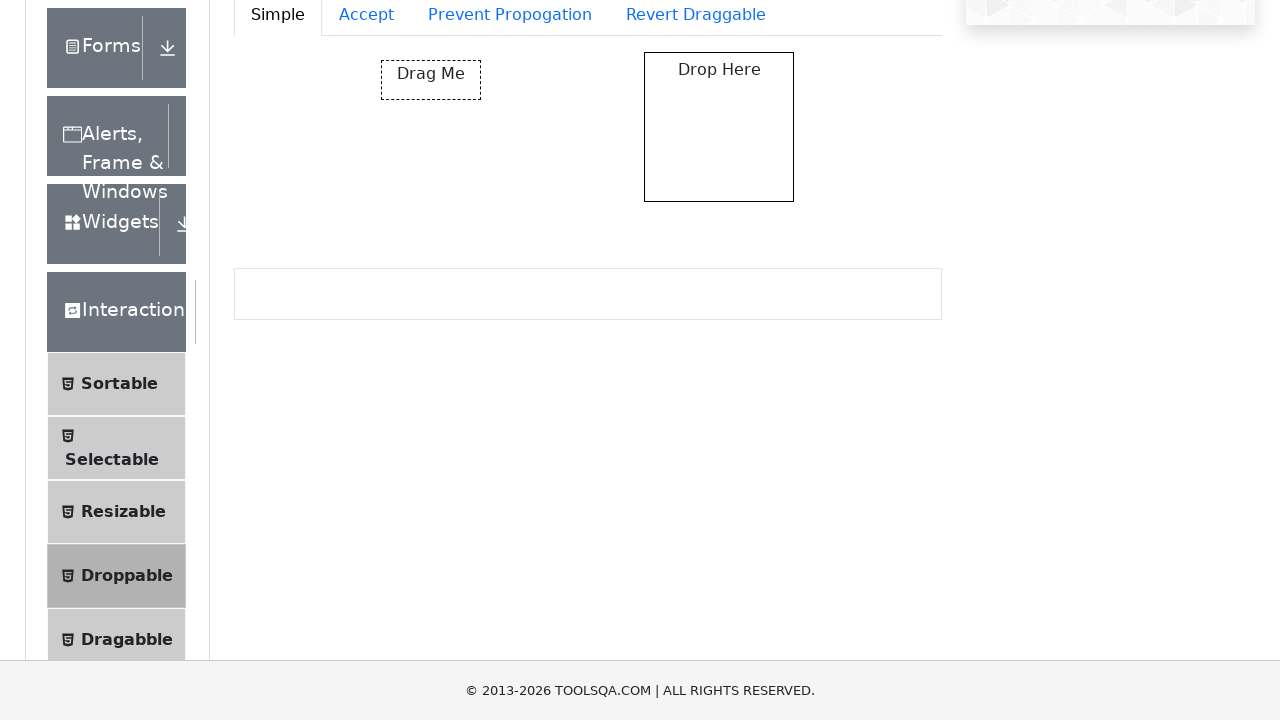

Switched to Revert Draggable tab at (696, 21) on internal:role=tab[name="Revert Draggable"i]
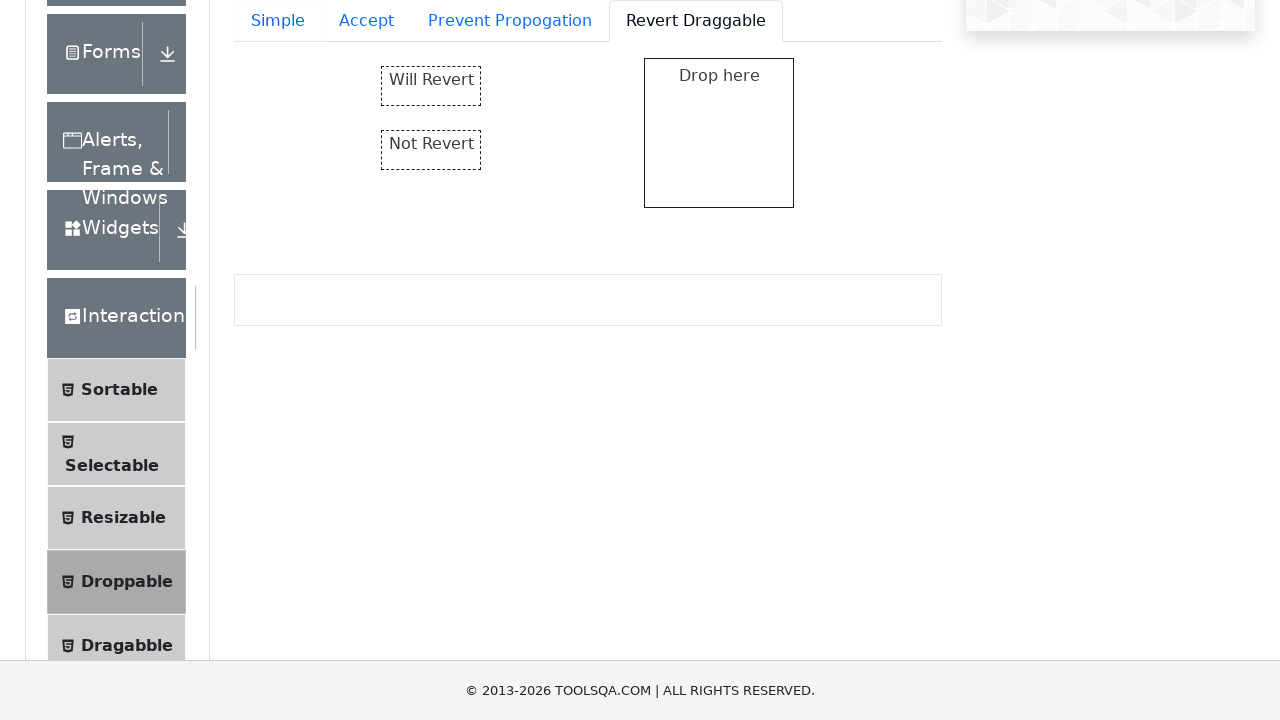

Dragged non-revertable element to drop zone at (719, 133)
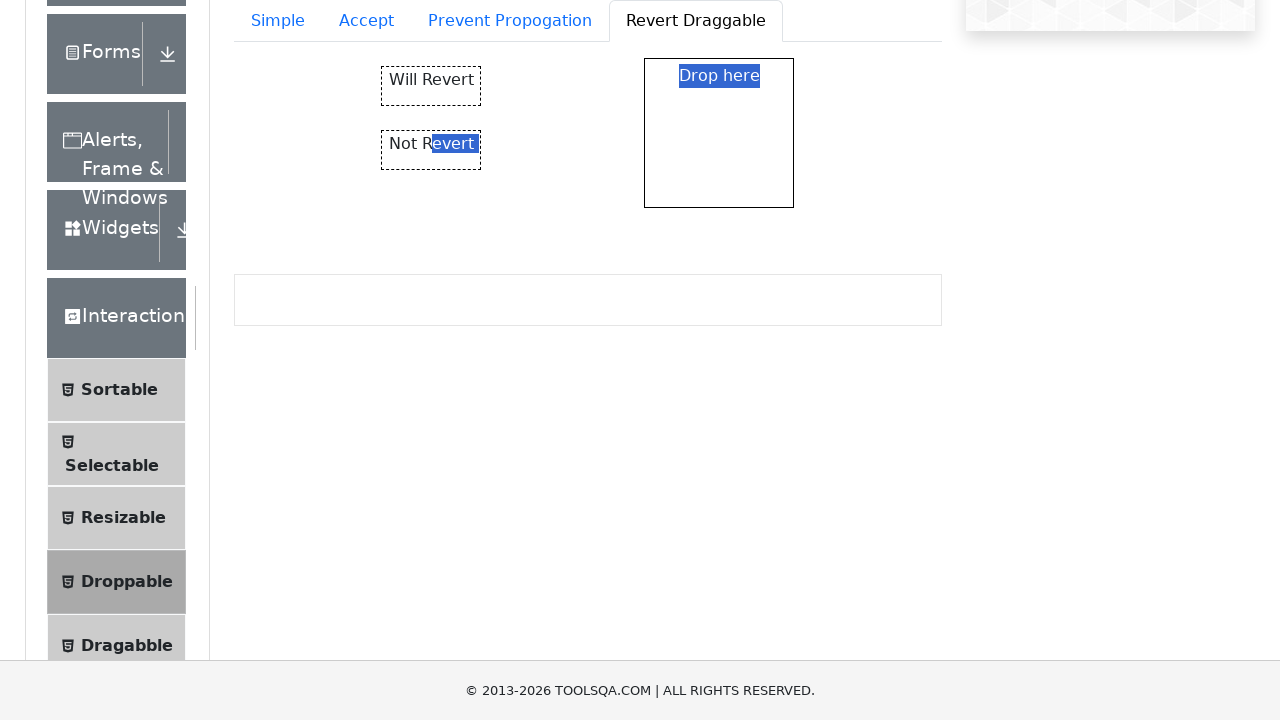

Waited for drag animation to complete
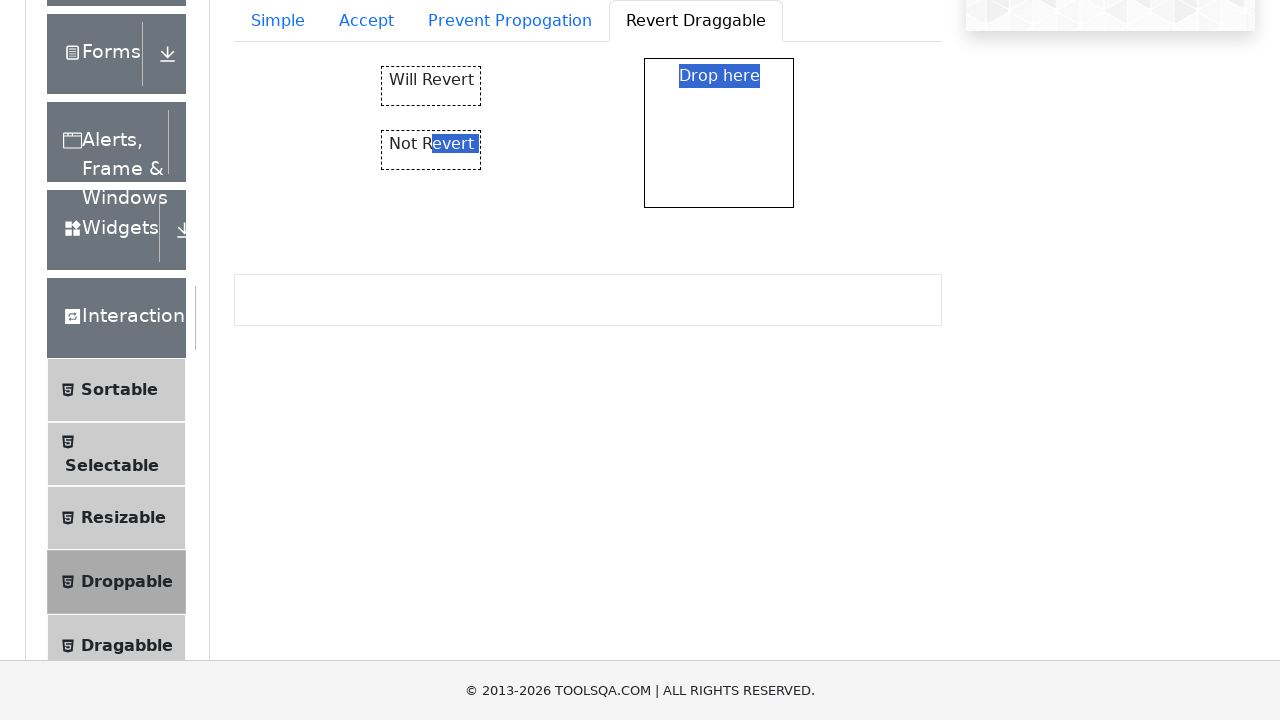

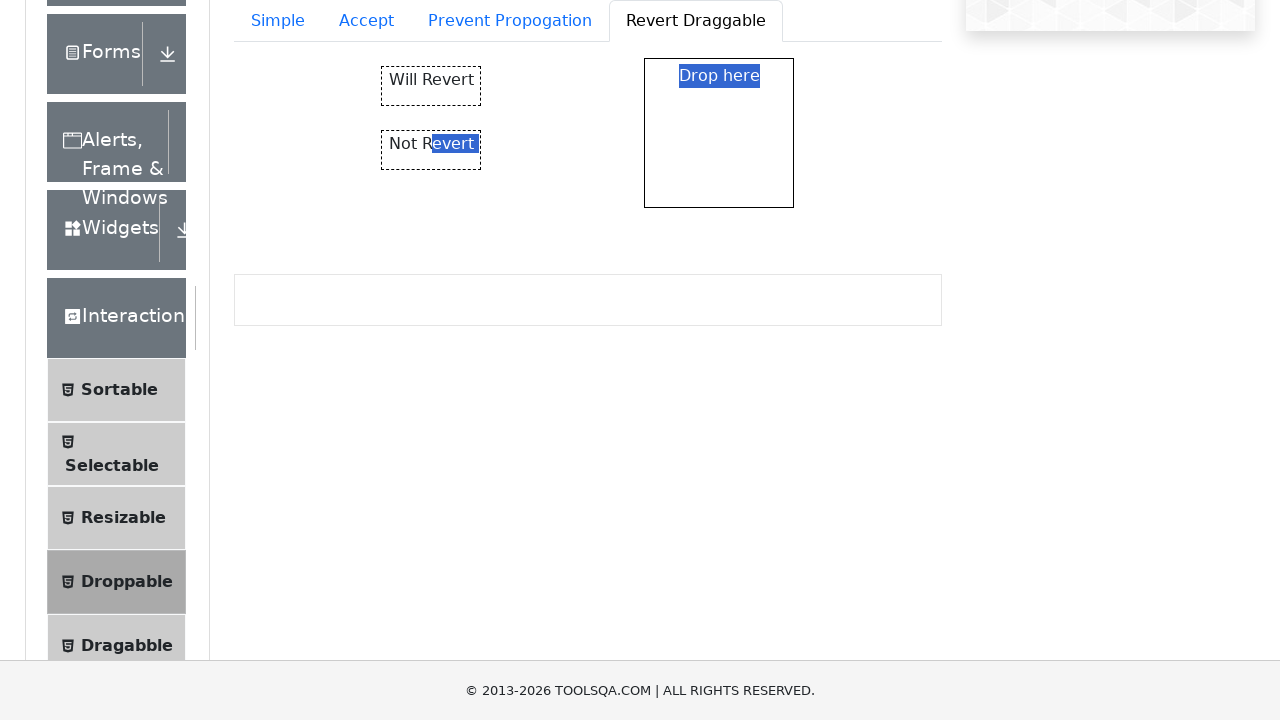